Navigates through multiple pages of Tencent's careers search results by visiting paginated URLs and waiting for content to load on each page.

Starting URL: https://careers.tencent.com/search.html?index=1

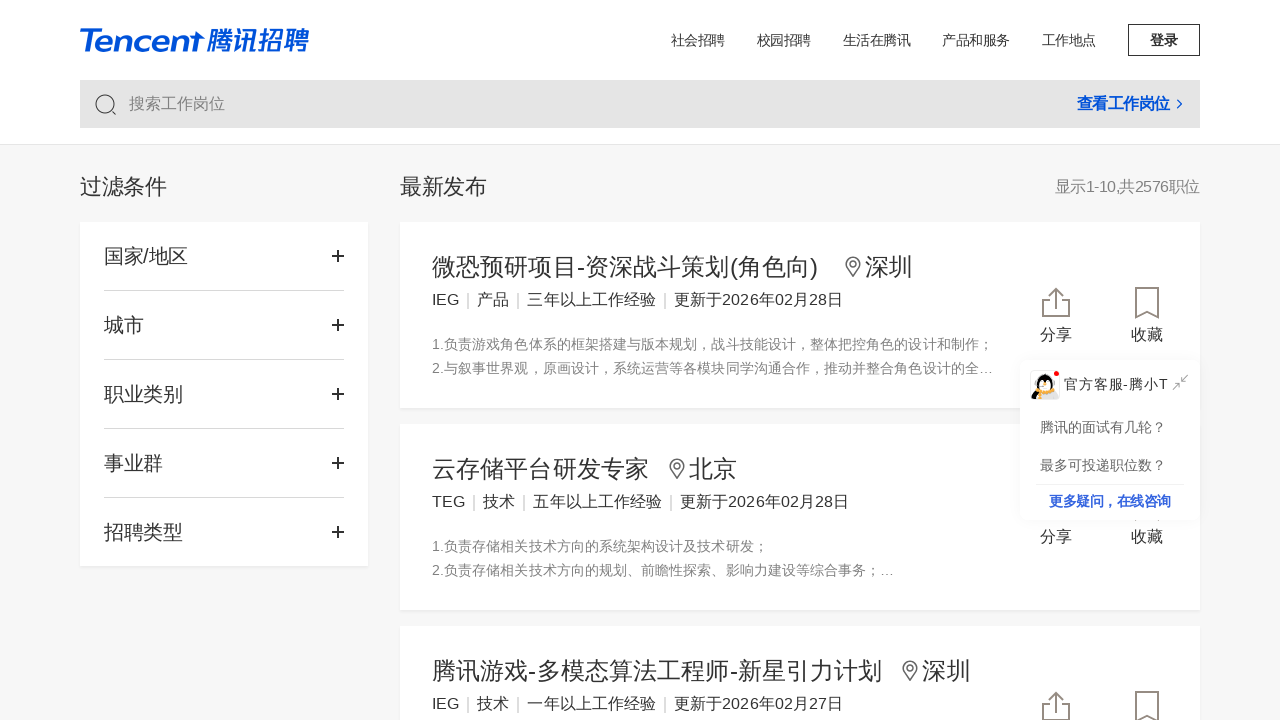

Waited for initial search results page to load (networkidle)
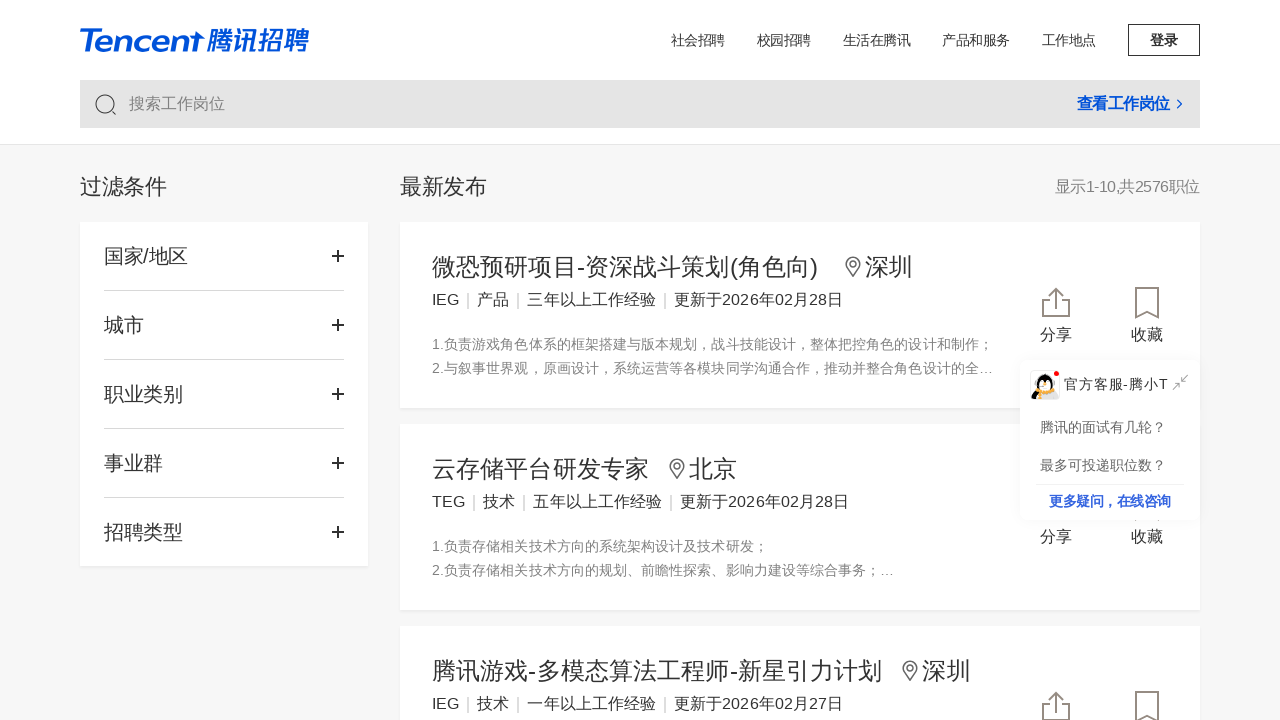

Navigated to pagination page 2 at https://careers.tencent.com/search.html?index=2
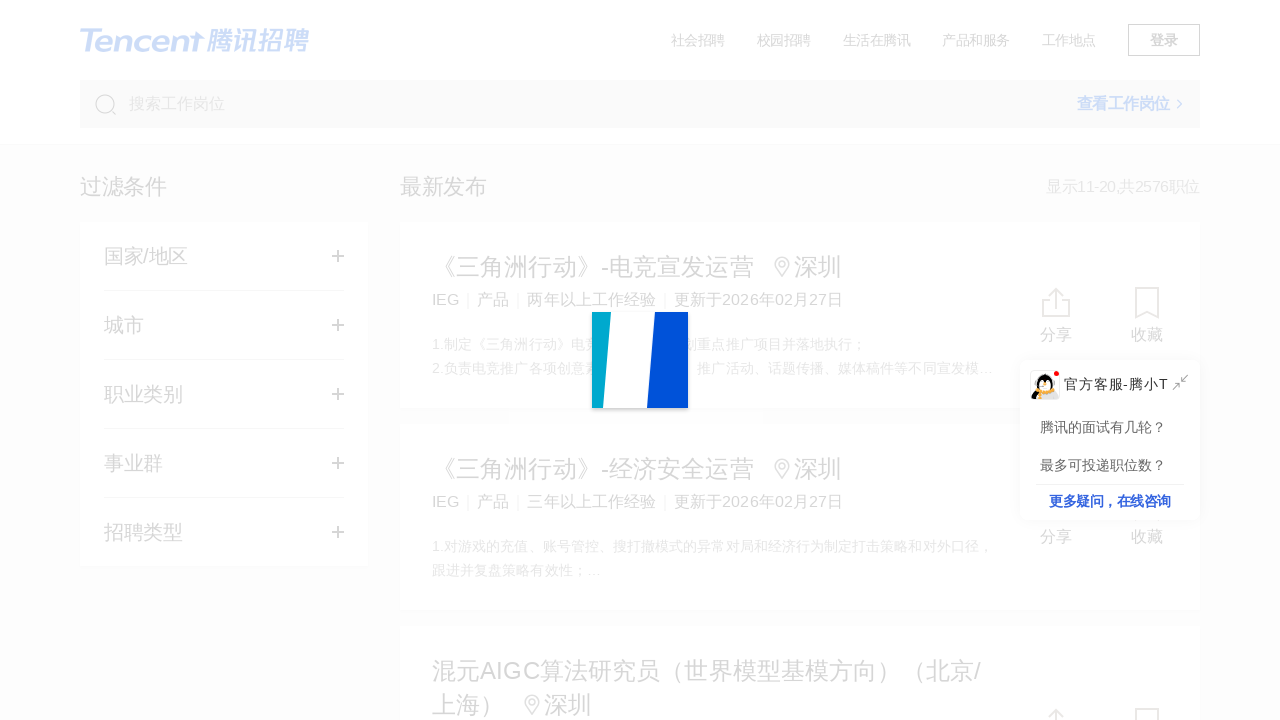

Waited for page 2 content to load (networkidle)
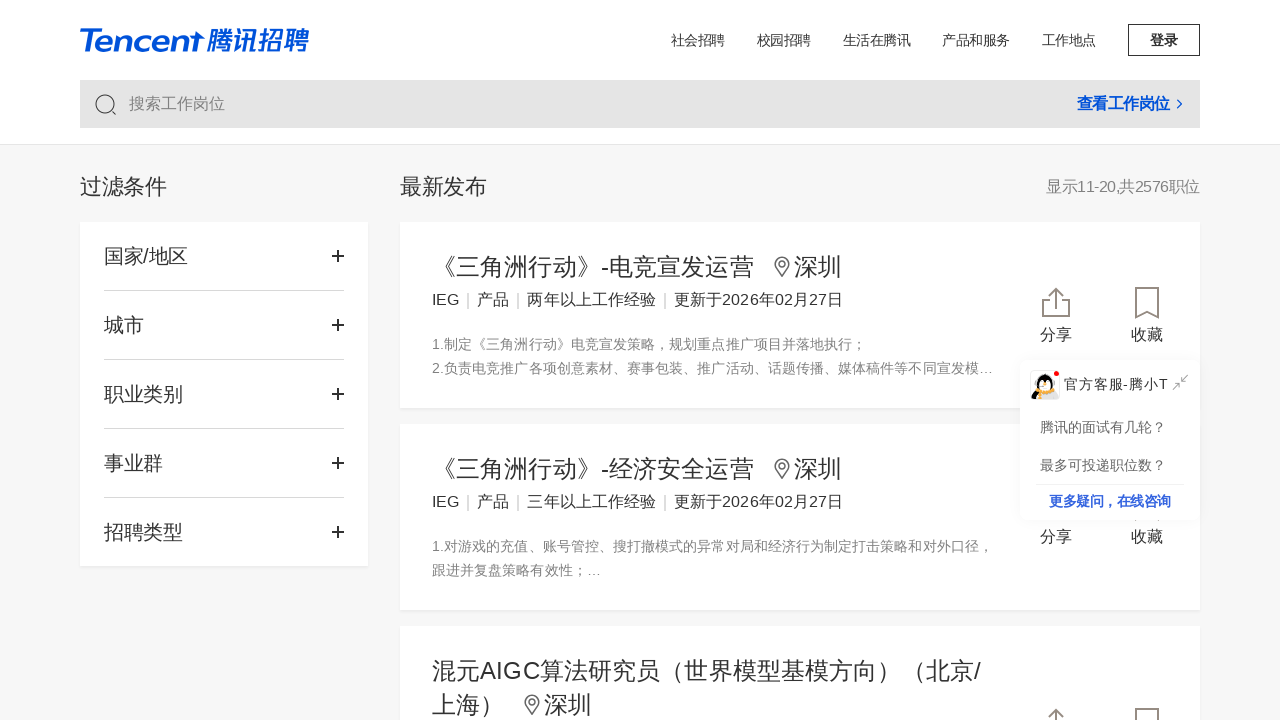

Navigated to pagination page 3 at https://careers.tencent.com/search.html?index=3
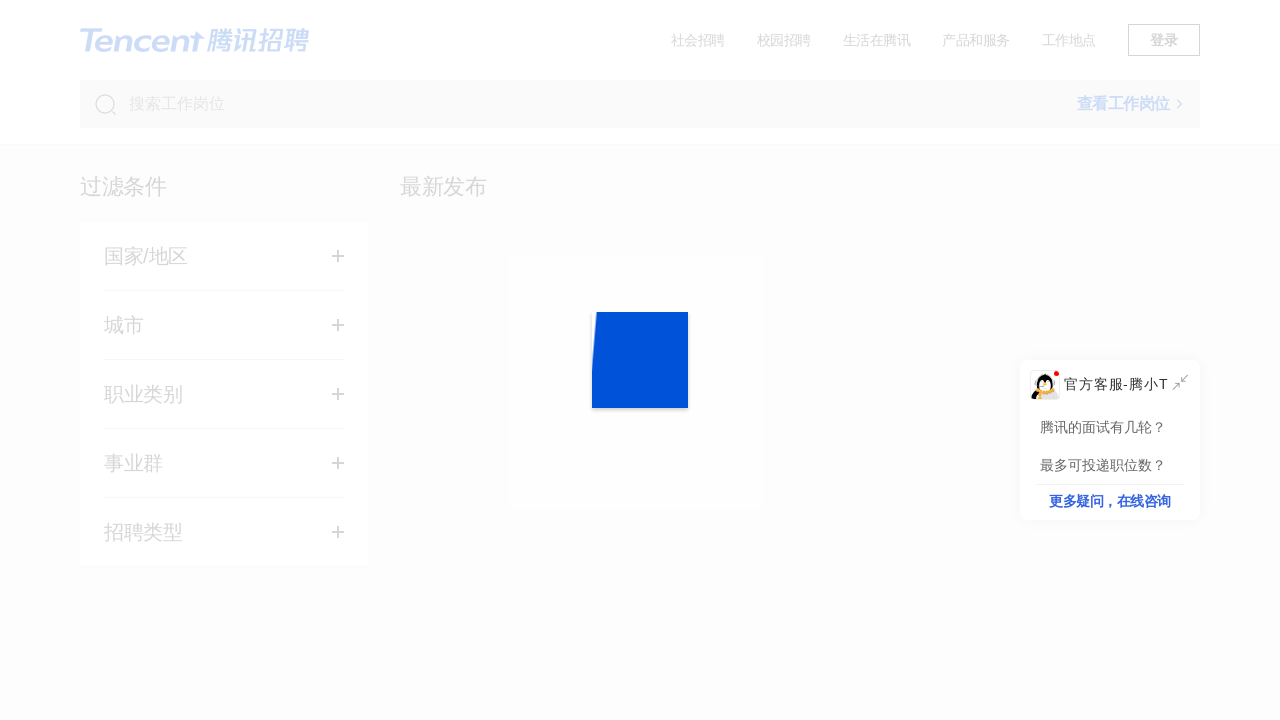

Waited for page 3 content to load (networkidle)
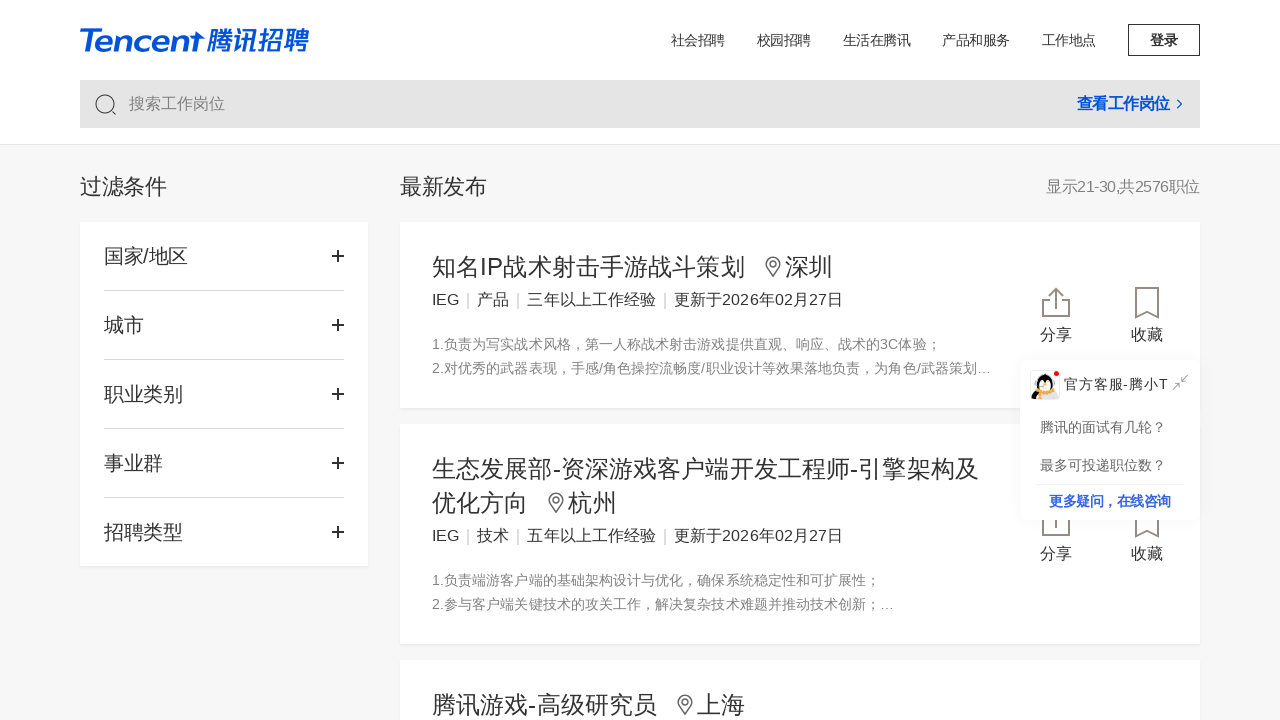

Navigated to pagination page 4 at https://careers.tencent.com/search.html?index=4
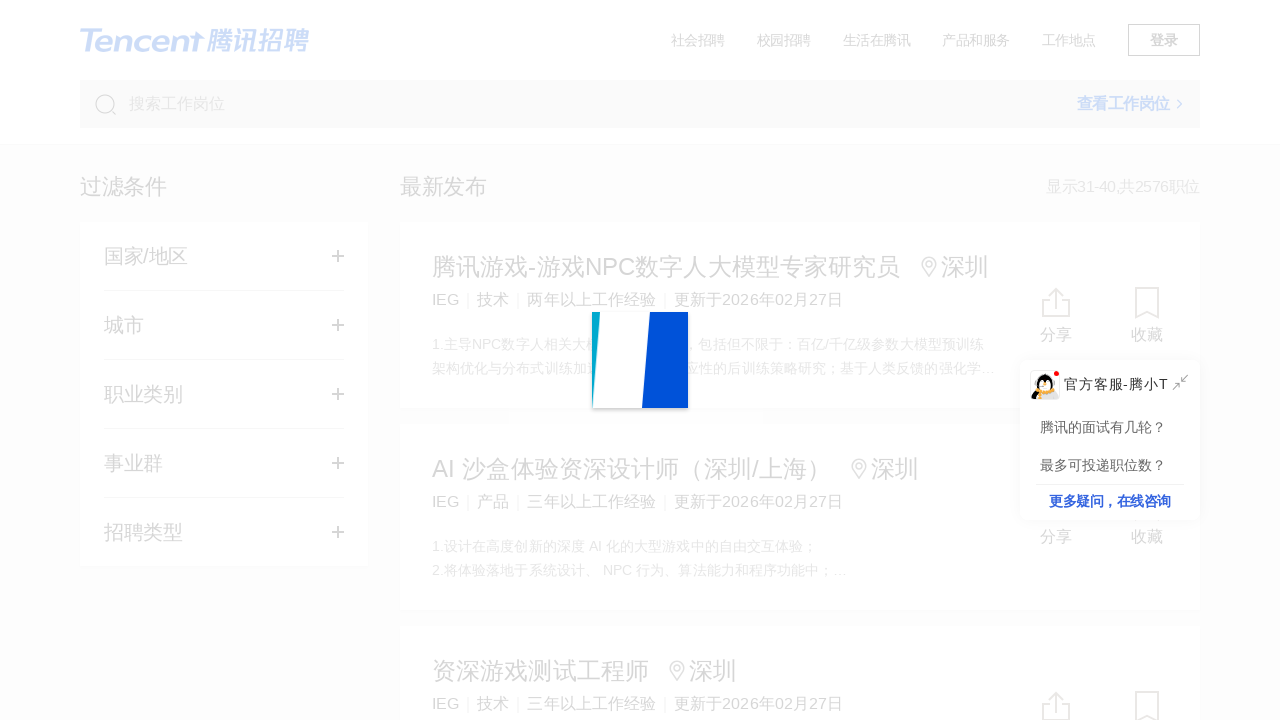

Waited for page 4 content to load (networkidle)
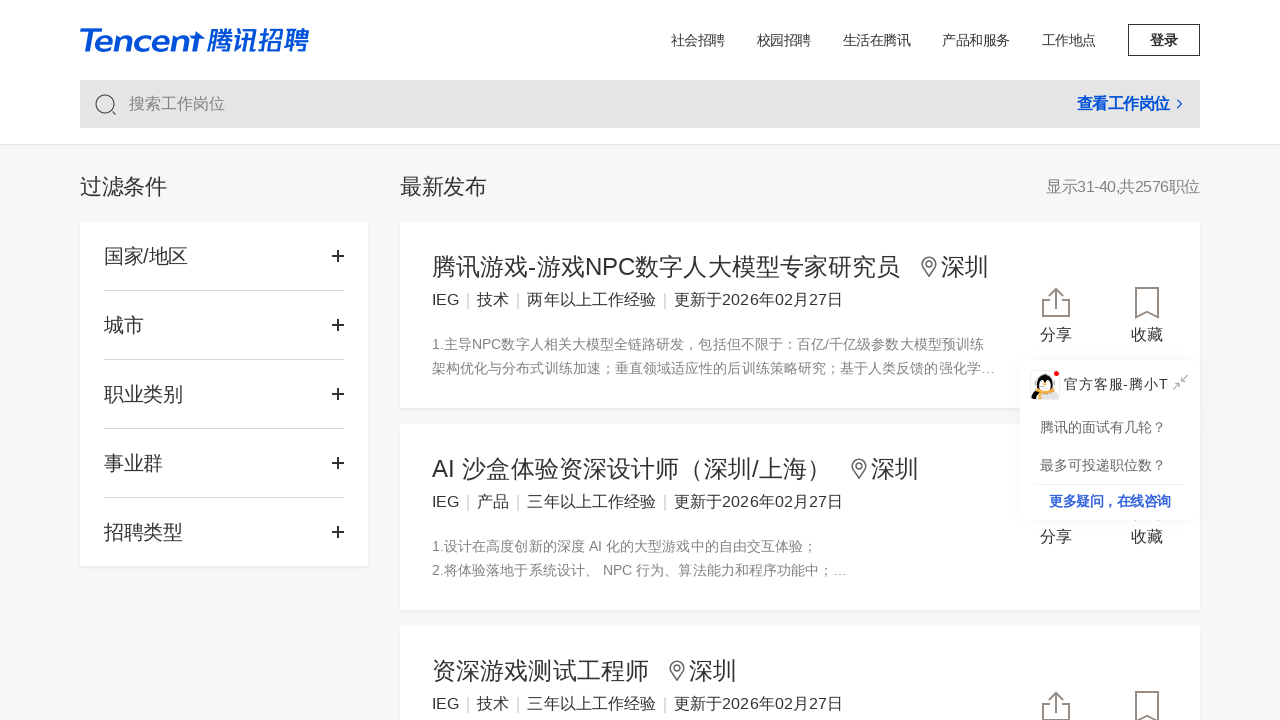

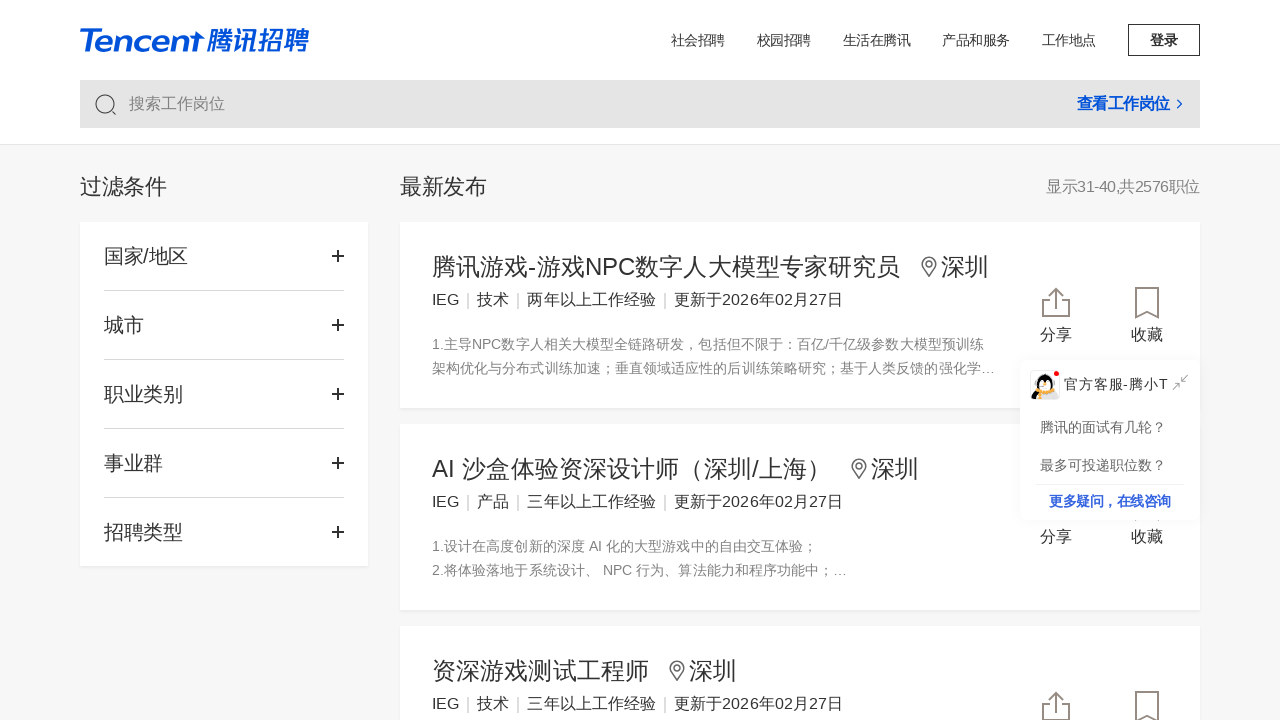